Tests dropdown and checkbox functionality on a flight booking practice page by selecting the Senior Citizen Discount checkbox, opening the passenger info dropdown, incrementing adult passengers 4 times, and closing the dropdown.

Starting URL: https://rahulshettyacademy.com/dropdownsPractise/

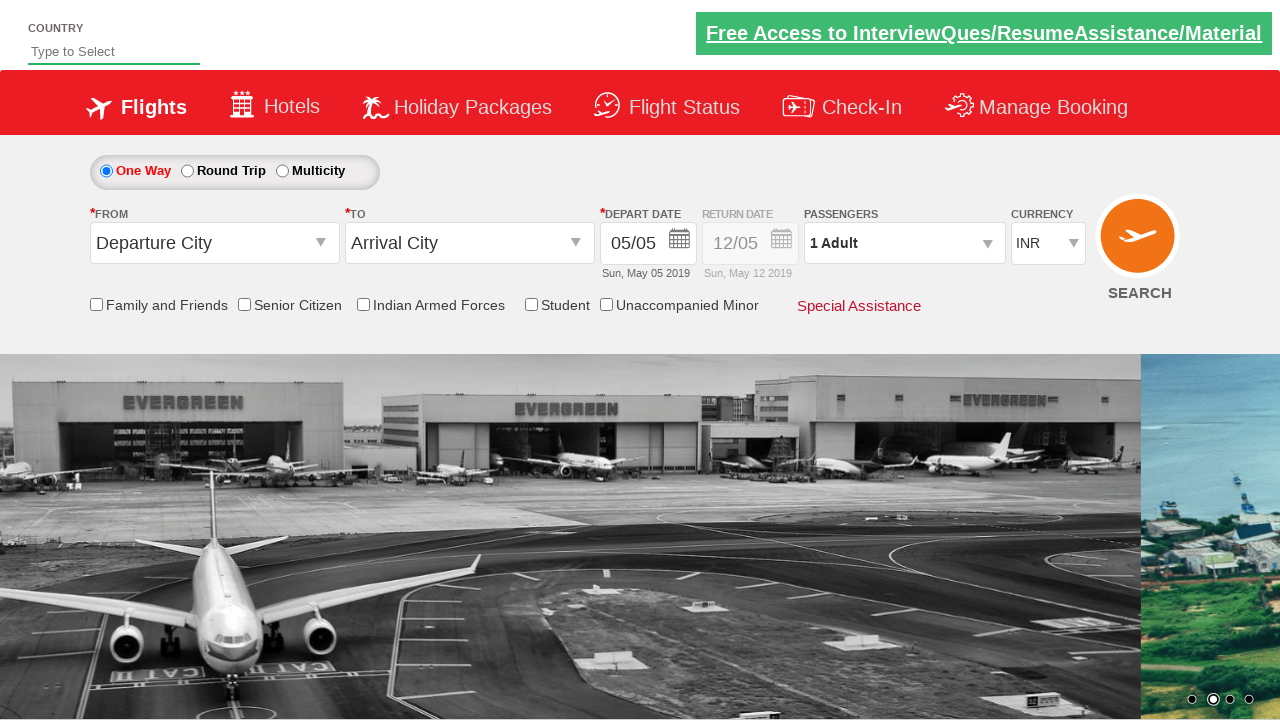

Clicked Senior Citizen Discount checkbox at (244, 304) on input[id*='SeniorCitizenDiscount']
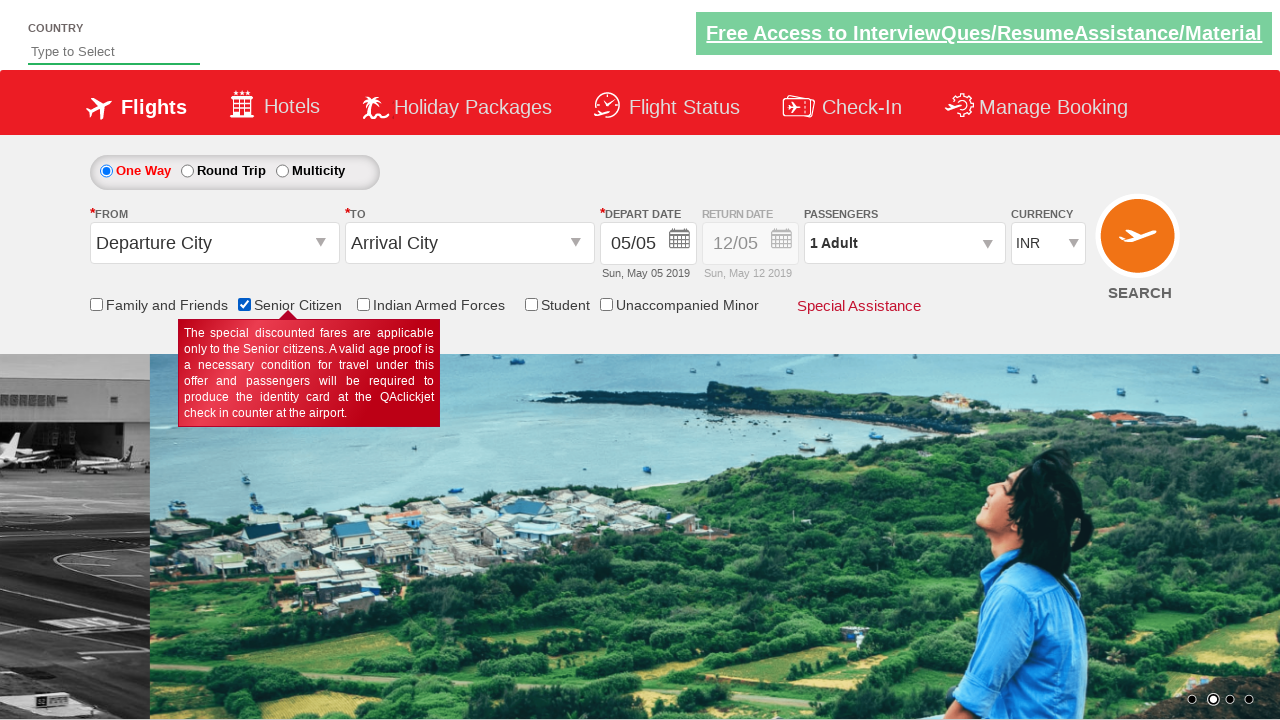

Verified Senior Citizen Discount checkbox is selected
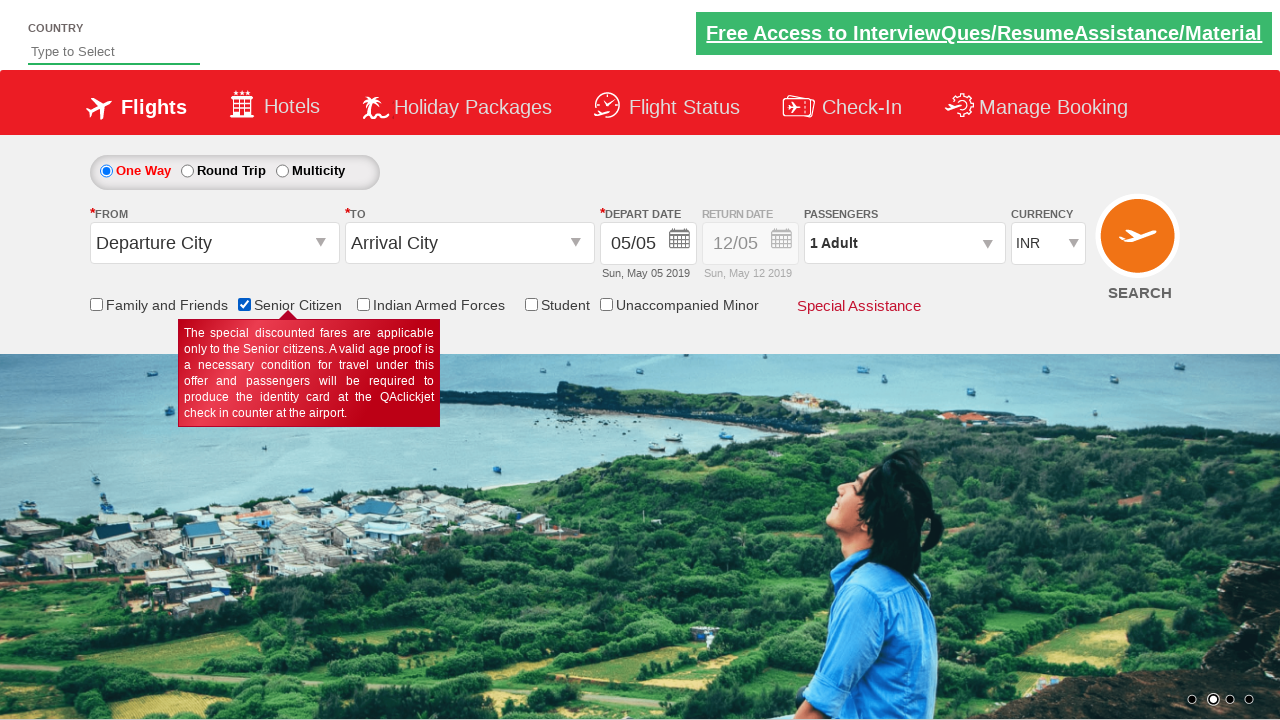

Clicked to open passenger info dropdown at (904, 243) on #divpaxinfo
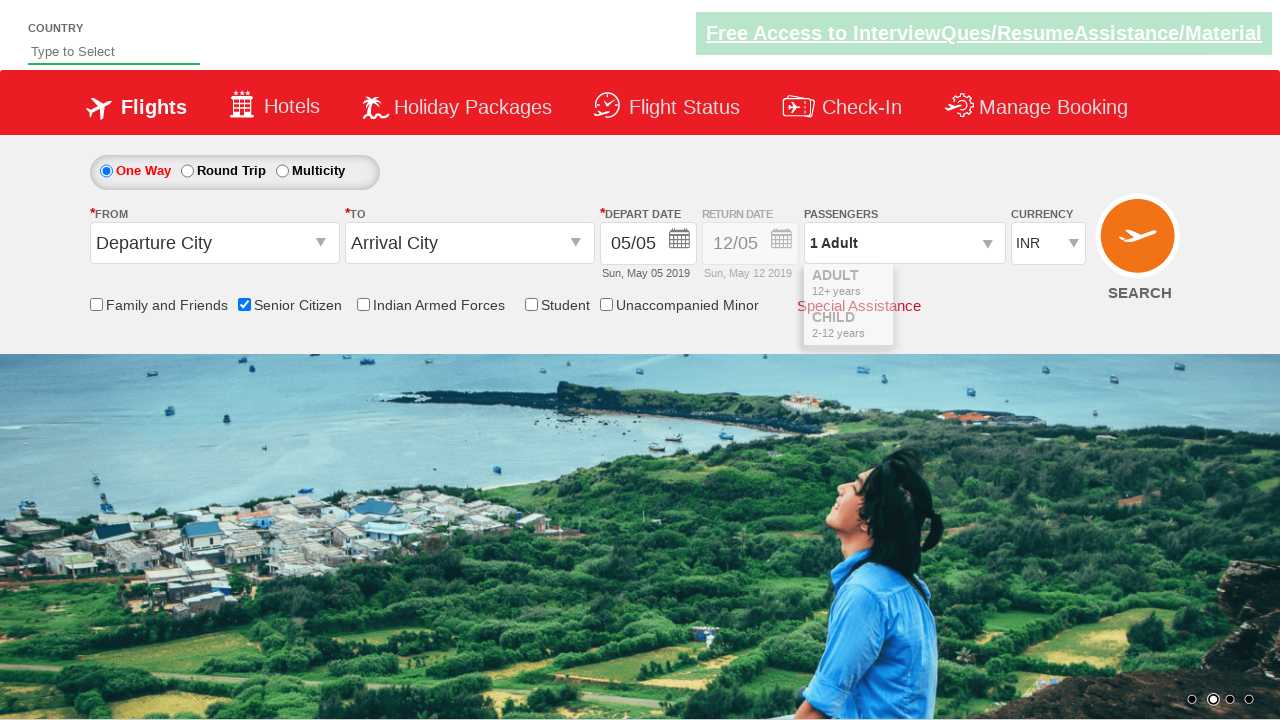

Waited for dropdown to be visible
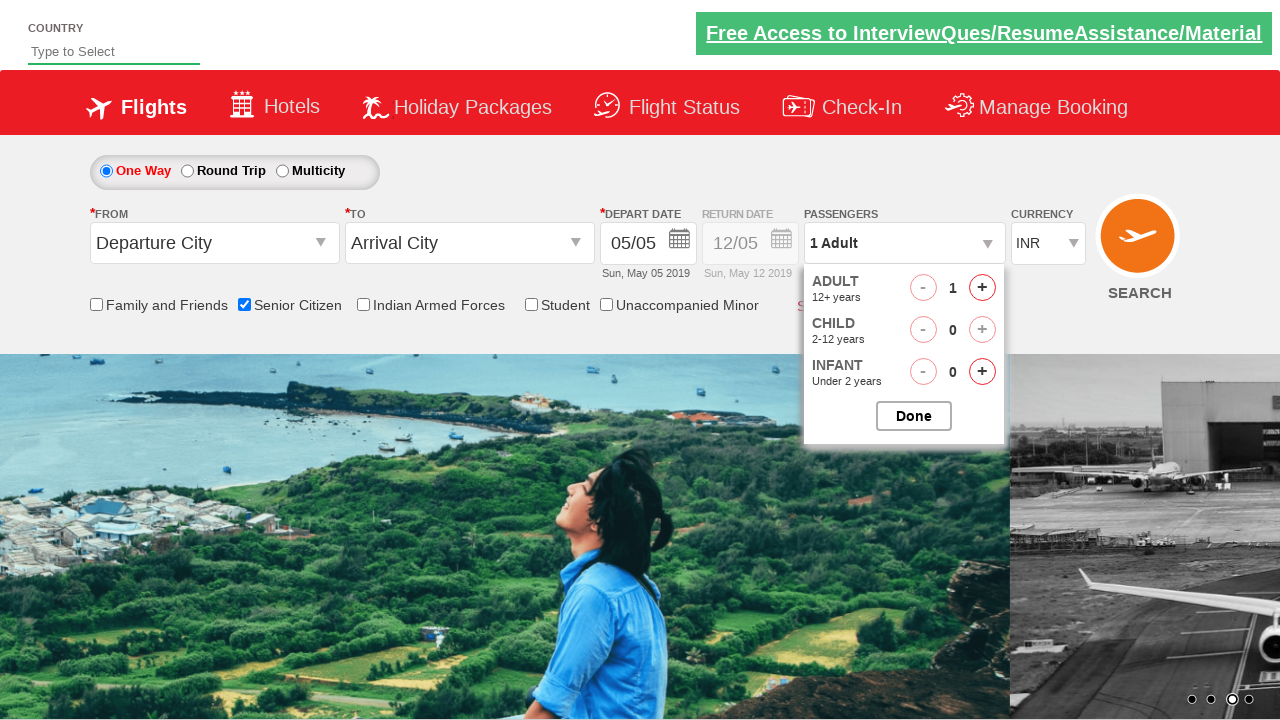

Incremented adult passenger count (iteration 1 of 4) at (982, 288) on #hrefIncAdt
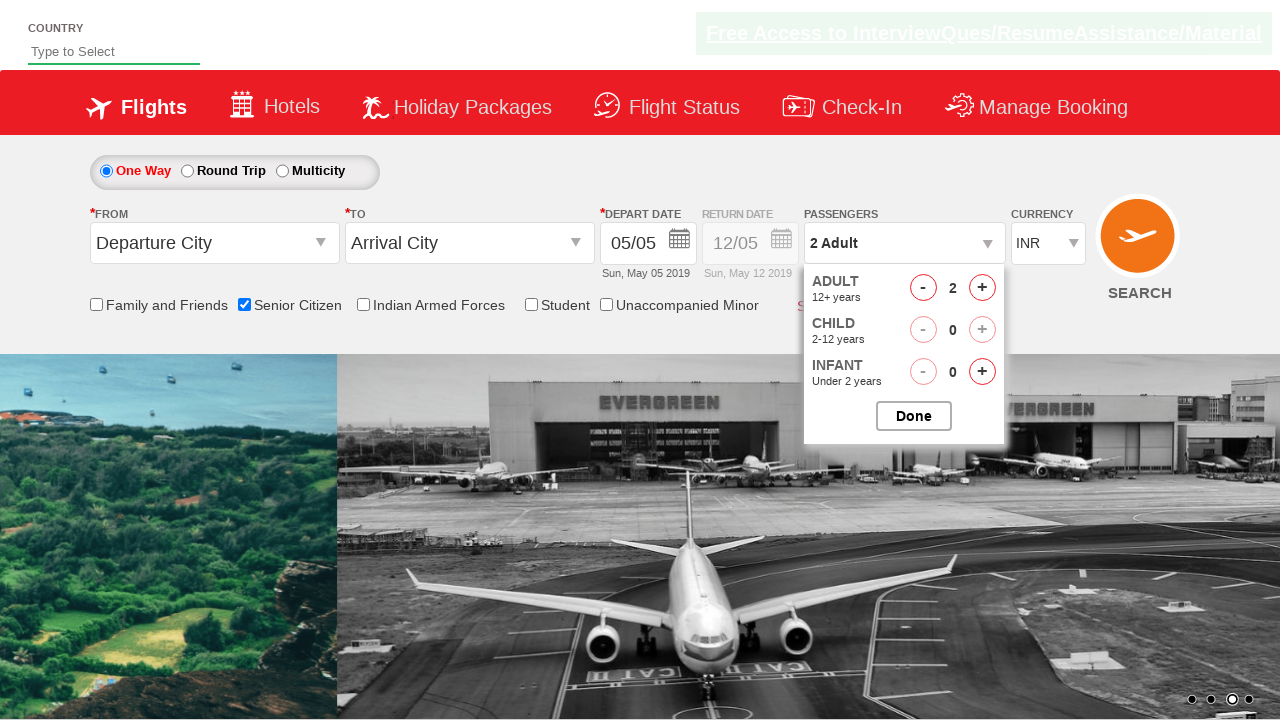

Incremented adult passenger count (iteration 2 of 4) at (982, 288) on #hrefIncAdt
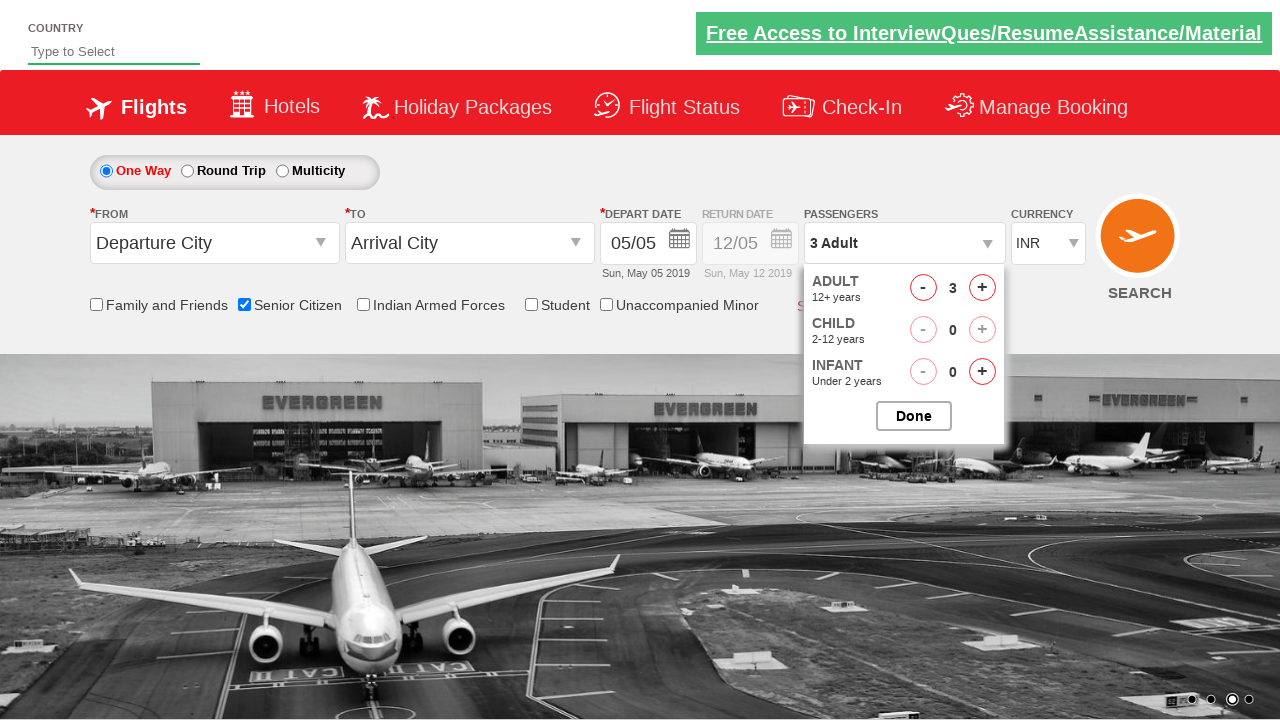

Incremented adult passenger count (iteration 3 of 4) at (982, 288) on #hrefIncAdt
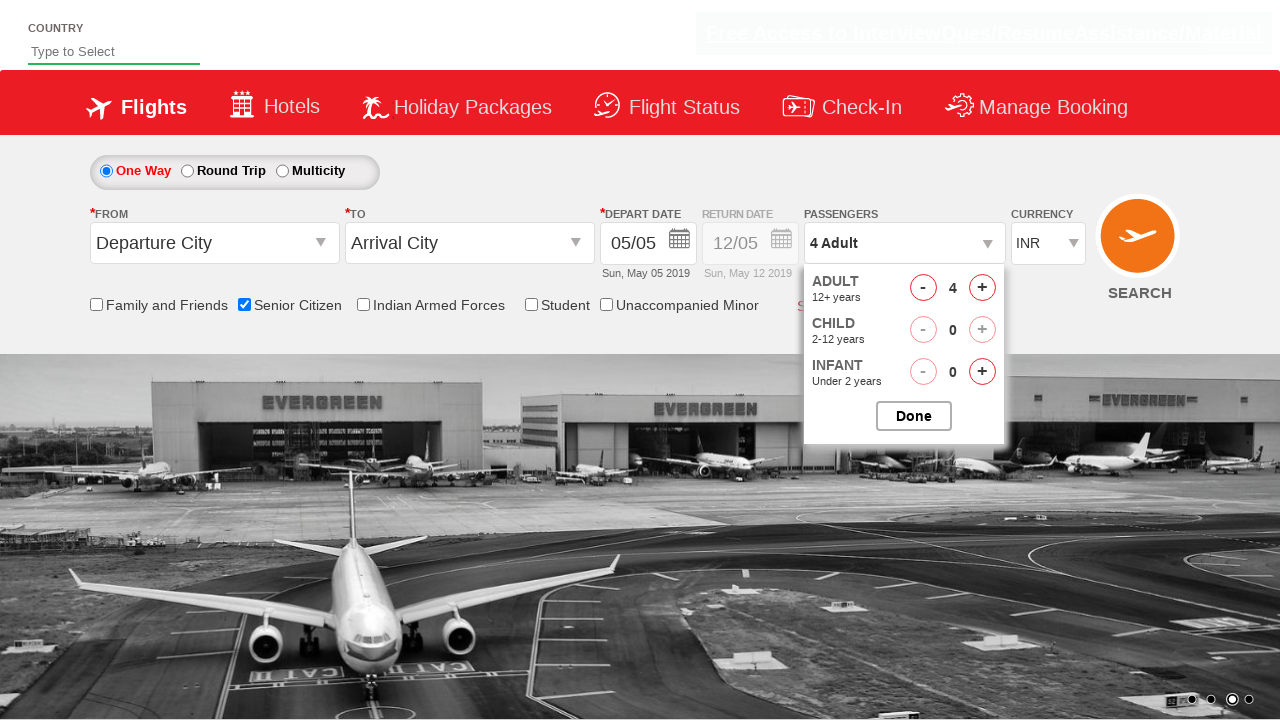

Incremented adult passenger count (iteration 4 of 4) at (982, 288) on #hrefIncAdt
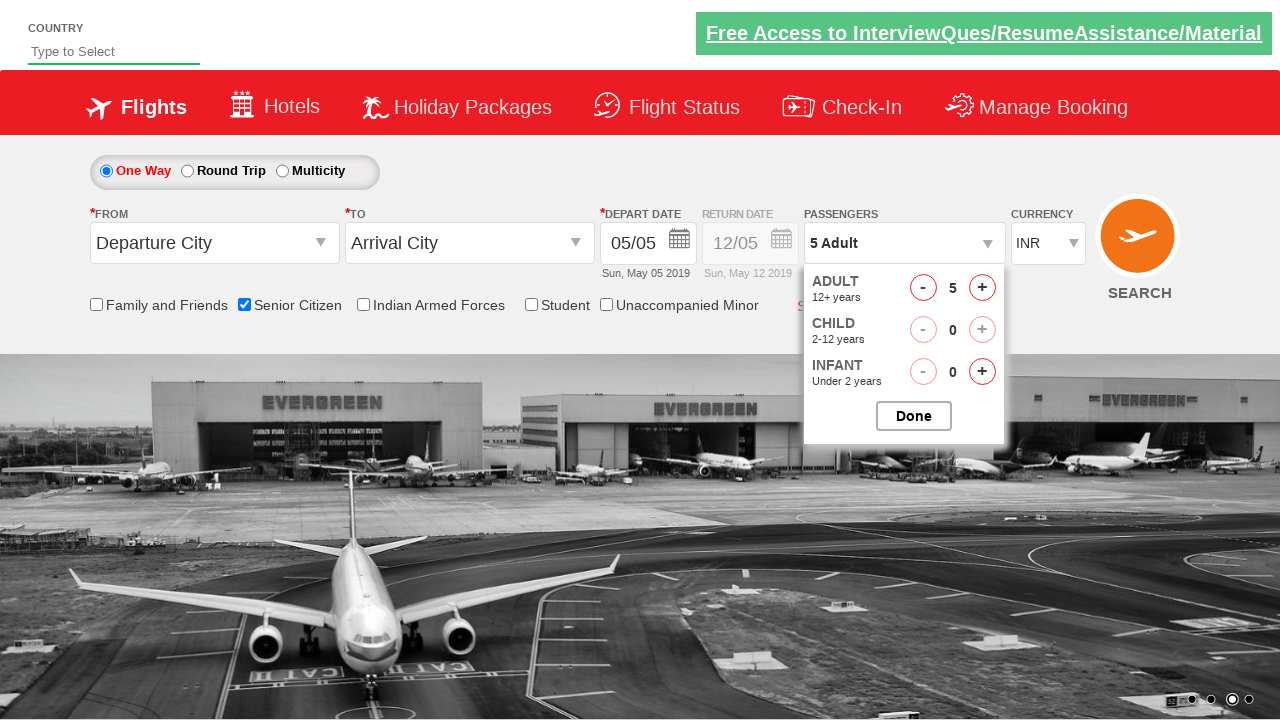

Closed the passenger selection dropdown at (914, 416) on #btnclosepaxoption
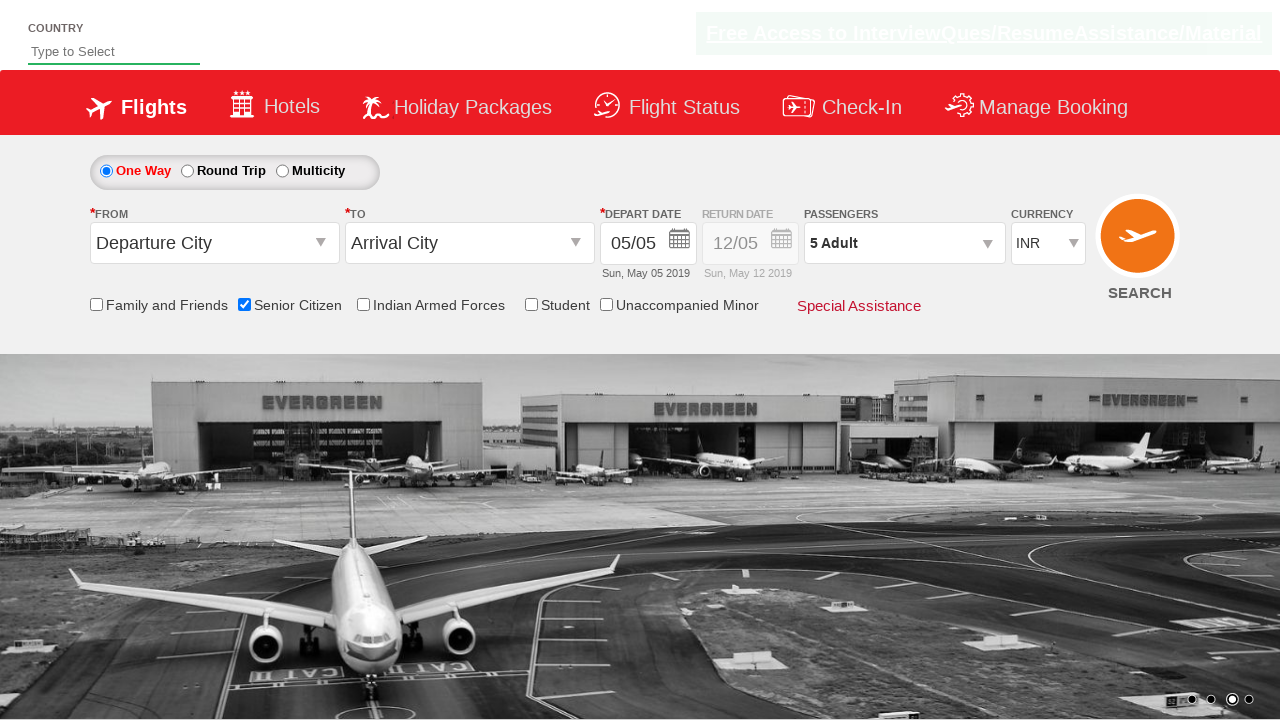

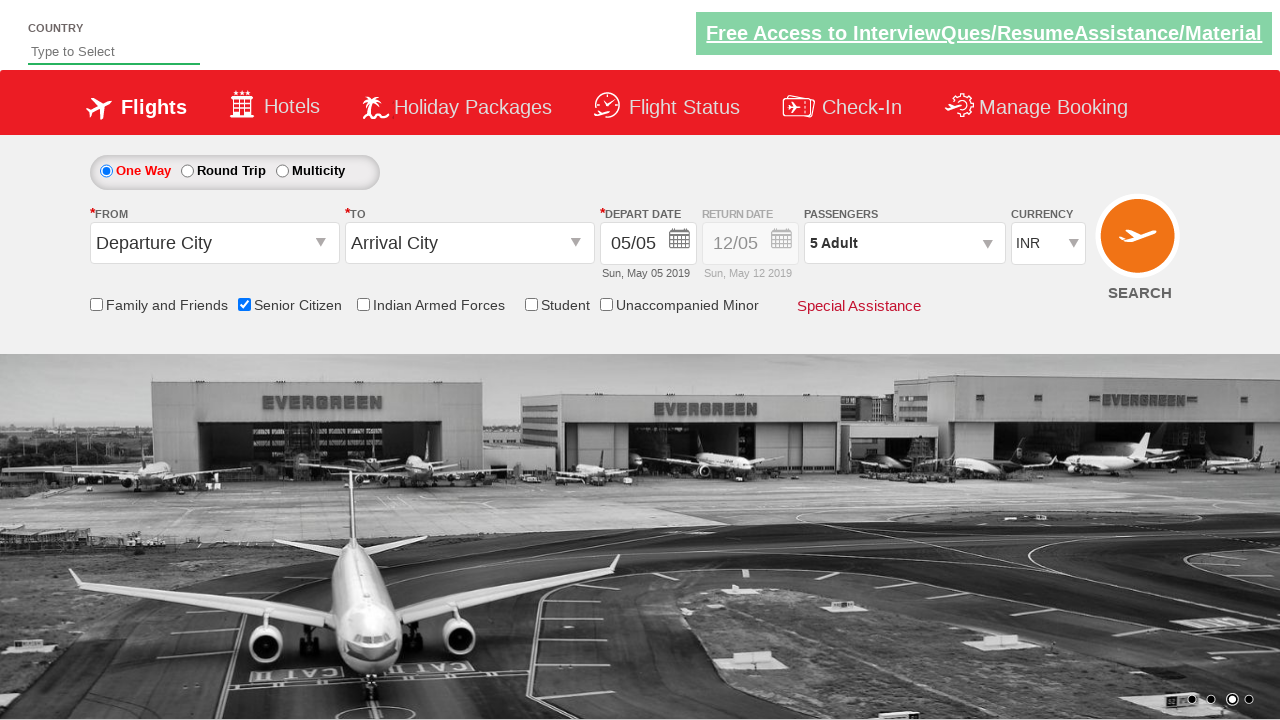